Tests the furniture category filtering by navigating to the Furniture section, applying a price range filter (40-200), verifying products are found, clicking on the first product, and verifying the product price is within the specified range.

Starting URL: https://www.testotomasyonu.com/

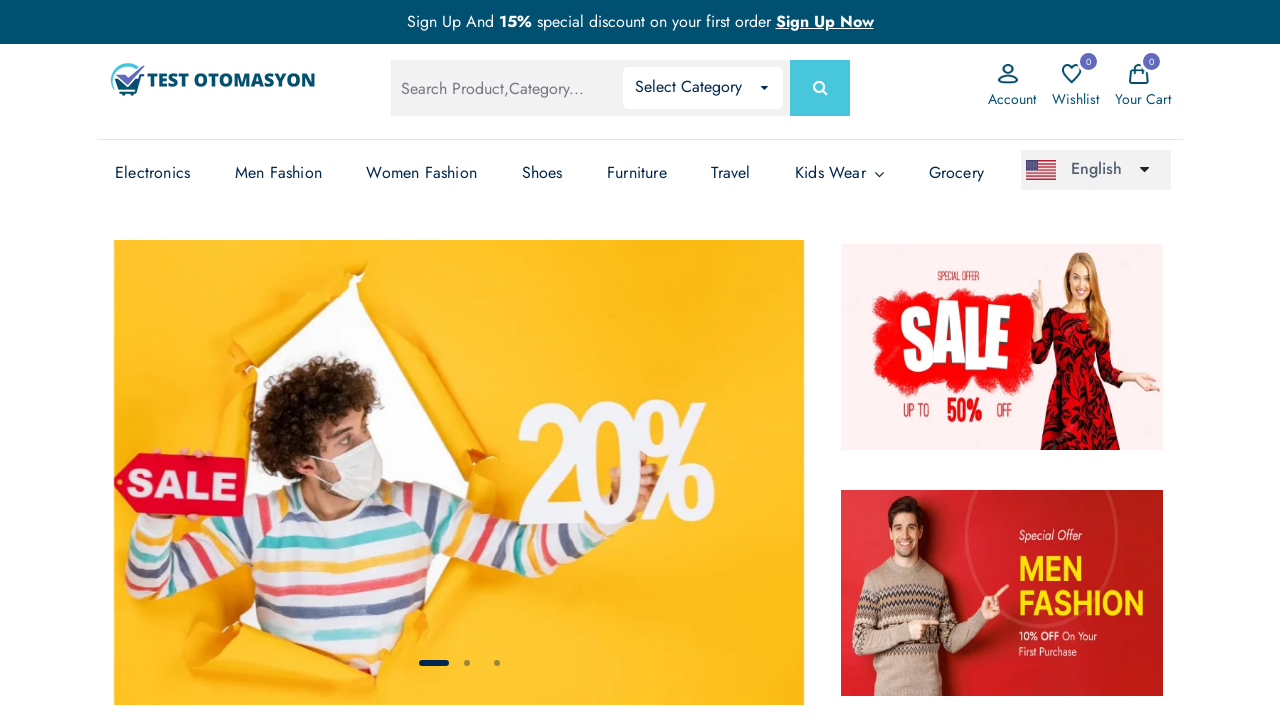

Reloaded the page
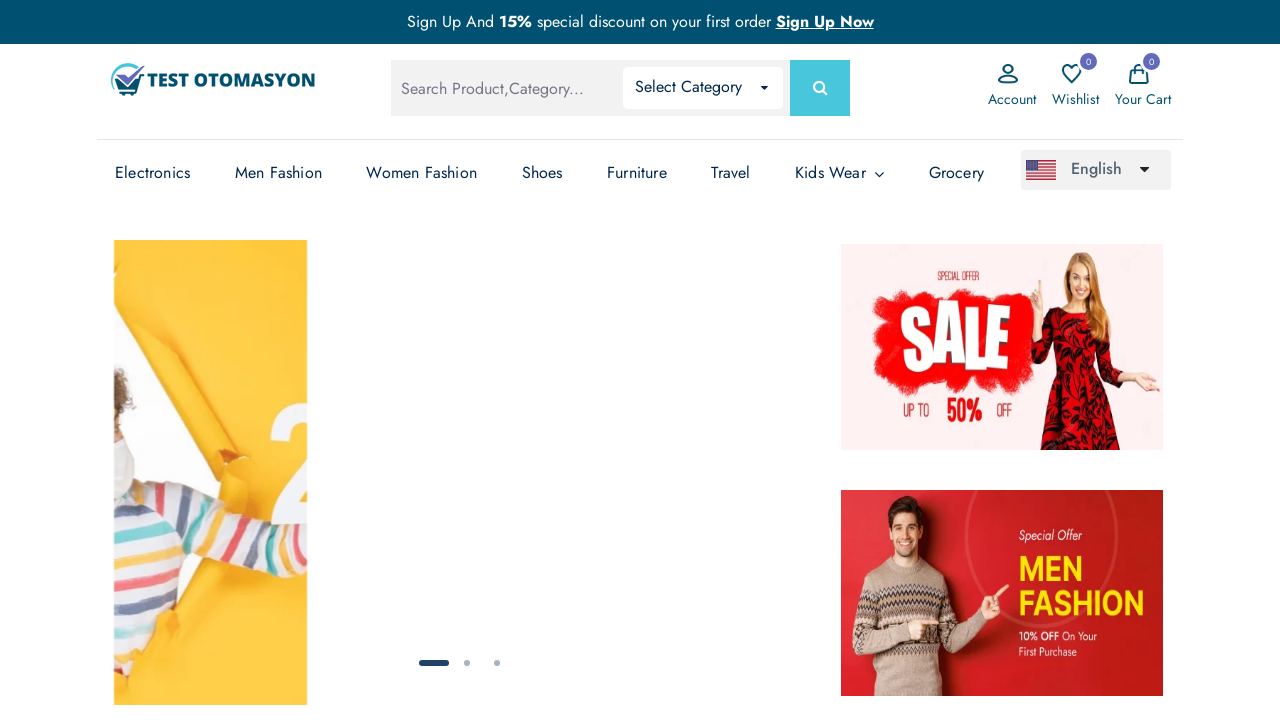

Clicked on Furniture category link at (637, 173) on xpath=(//a[text()='Furniture'])[3]
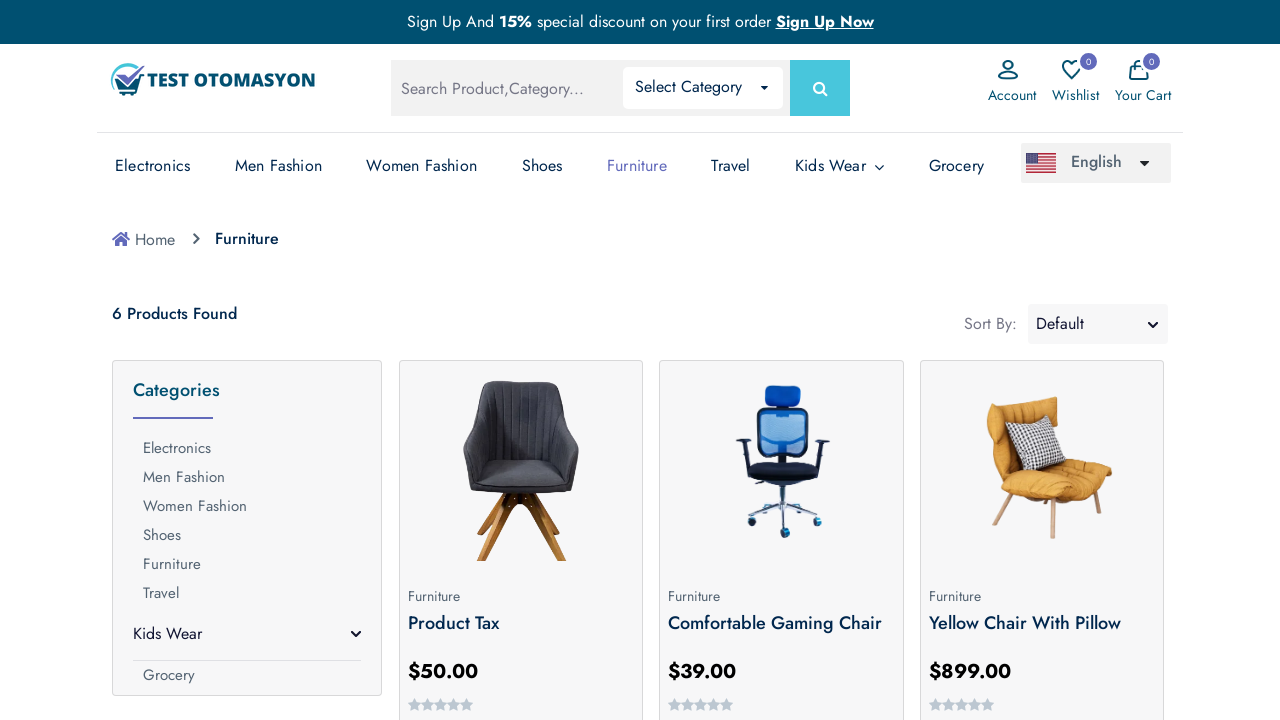

Cleared minimum price filter field on xpath=//*[@class='form-control minPrice']
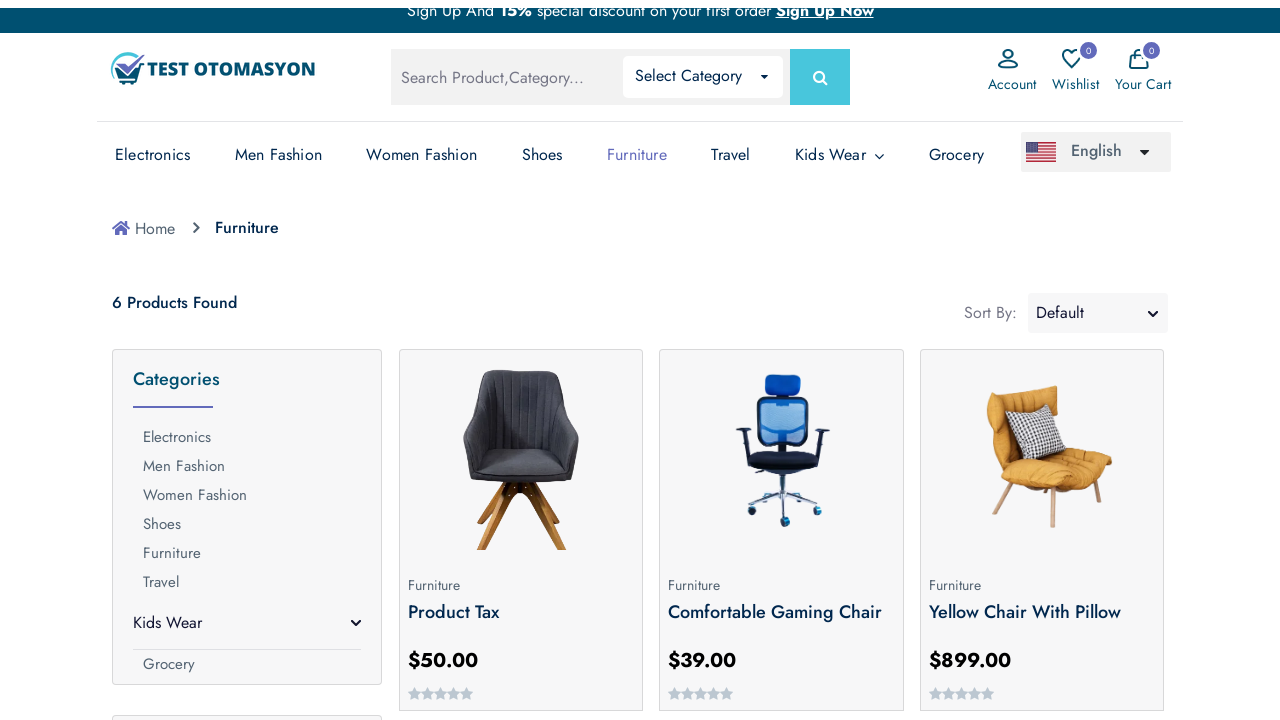

Filled minimum price filter with value 40 on xpath=//*[@class='form-control minPrice']
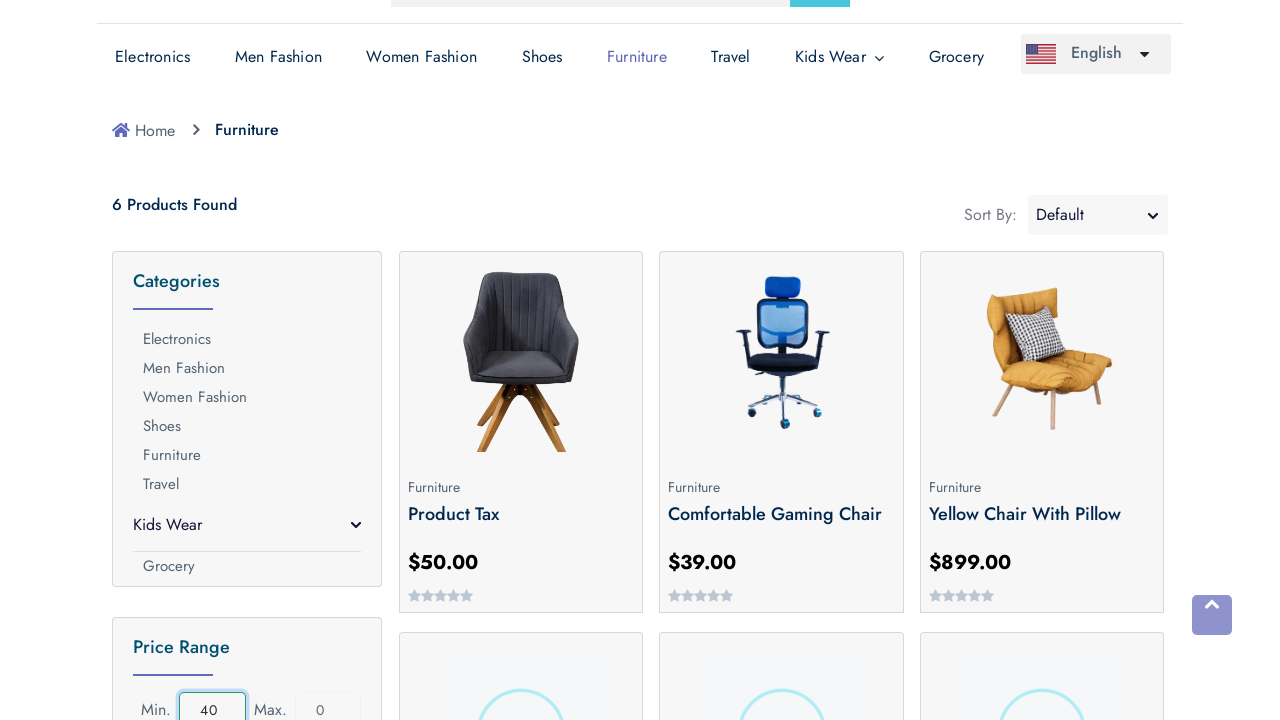

Cleared maximum price filter field on xpath=//*[@class='form-control maxPrice']
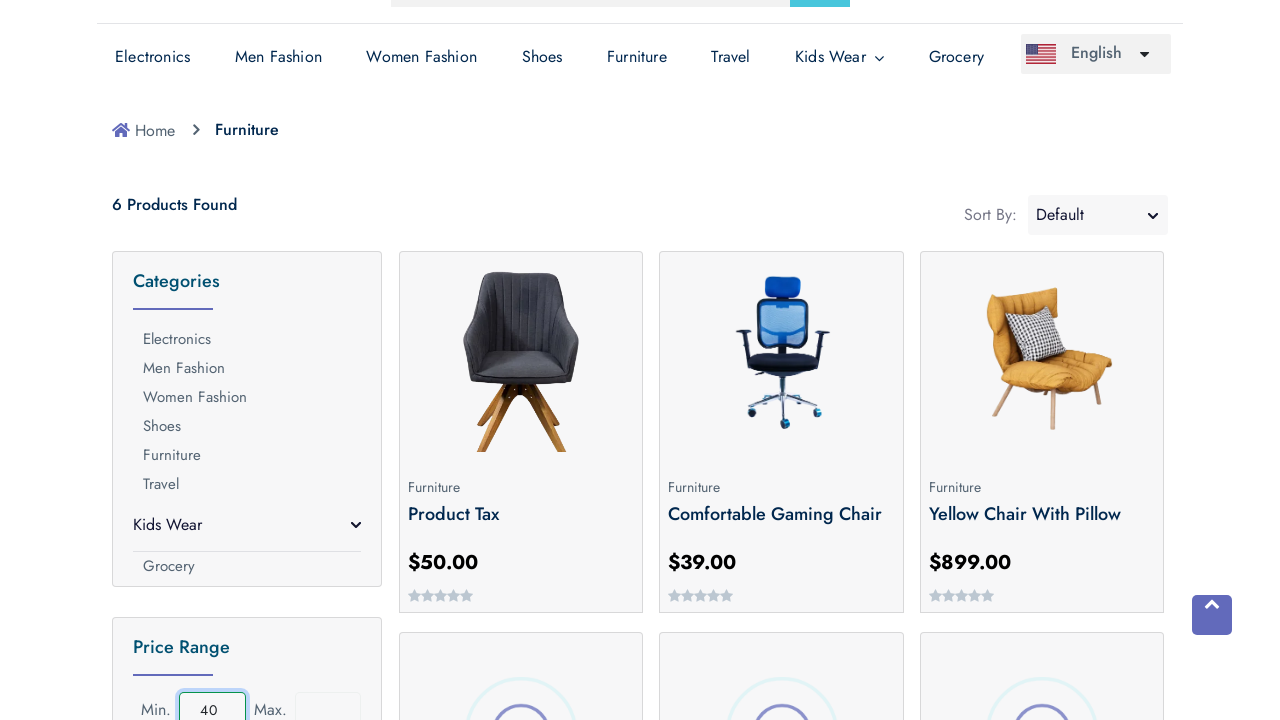

Filled maximum price filter with value 200 on xpath=//*[@class='form-control maxPrice']
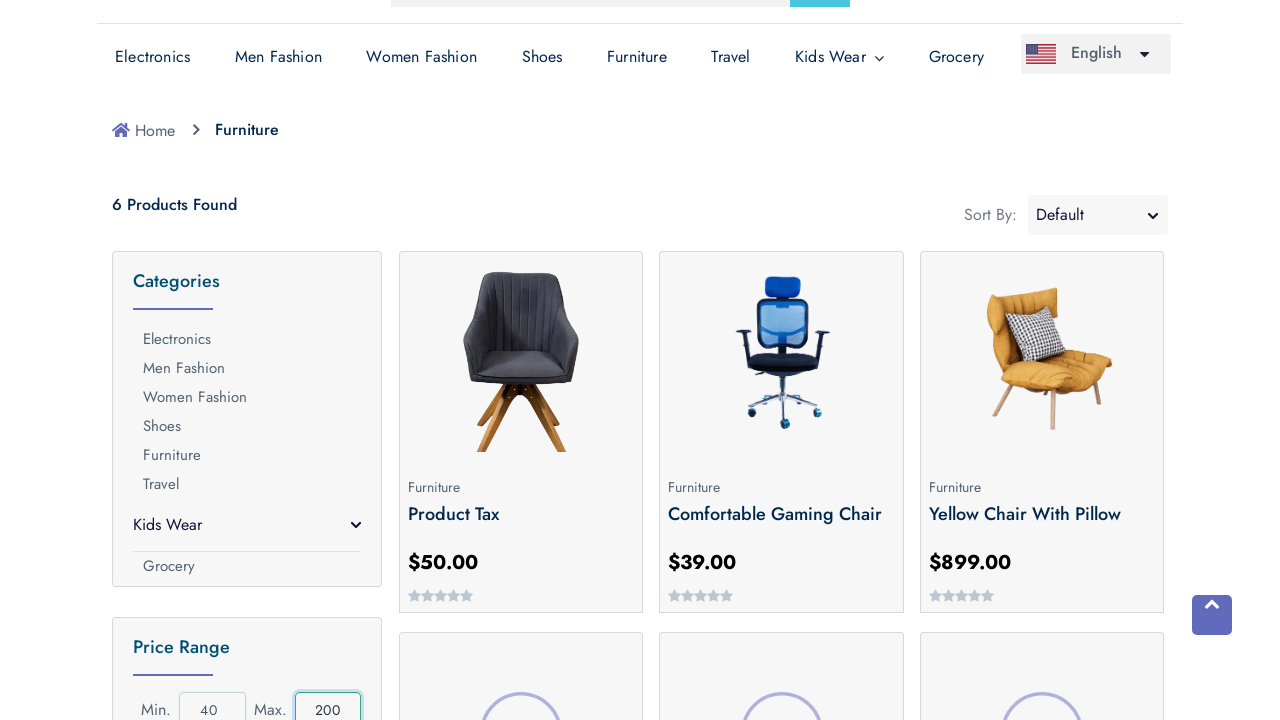

Clicked price range filter button to apply filters at (247, 360) on xpath=//*[@class='price-range-button']
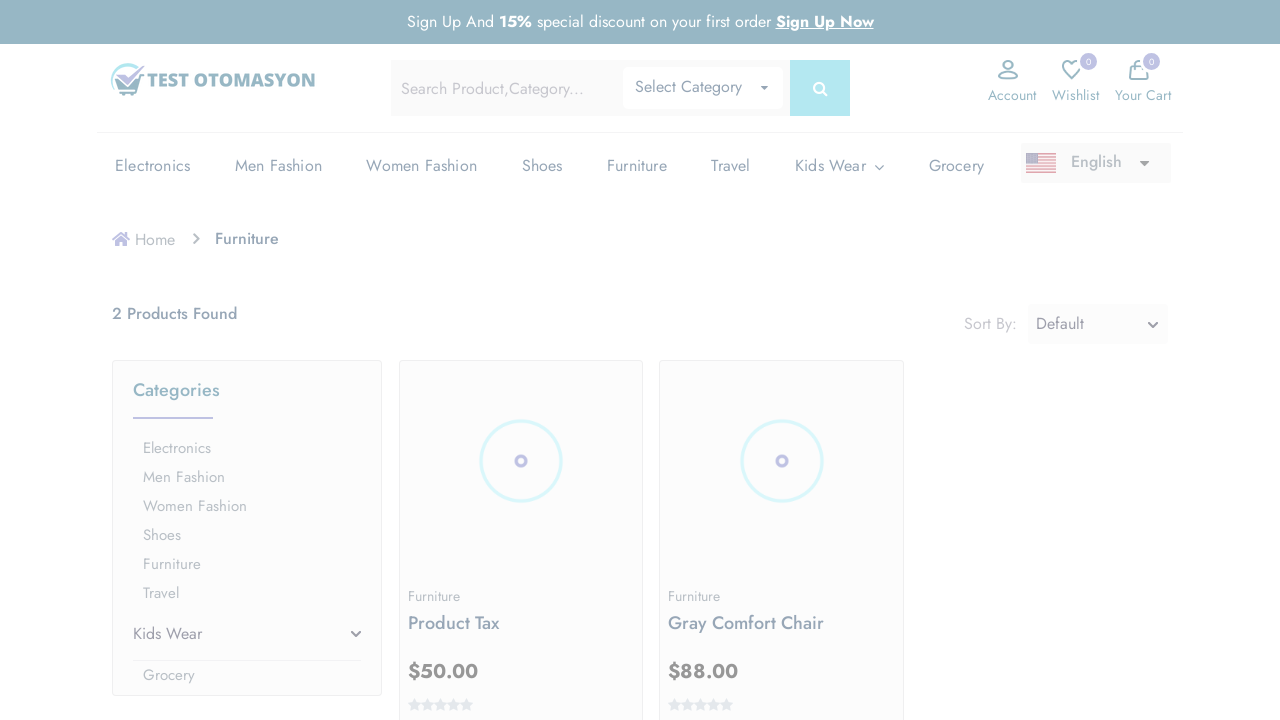

Price range filtered products loaded and product count text appeared
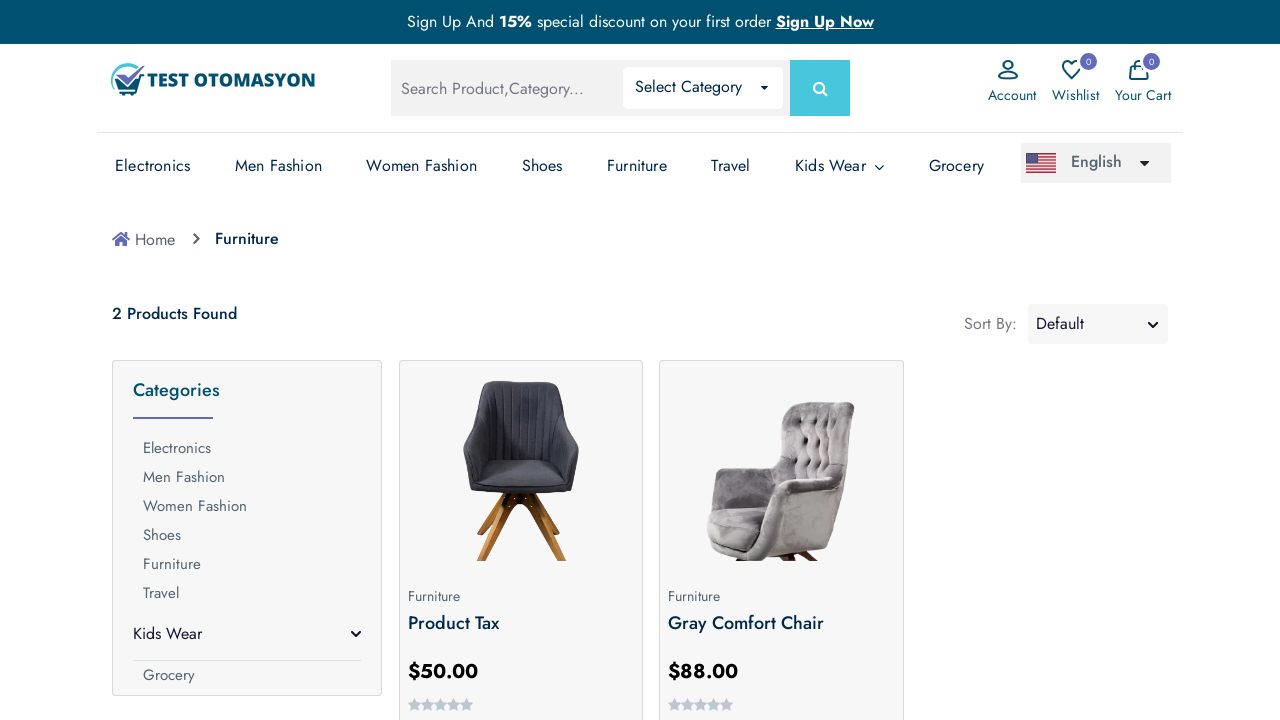

Clicked on the first furniture product in filtered results at (521, 475) on xpath=(//img[@class='lazy'])[1]
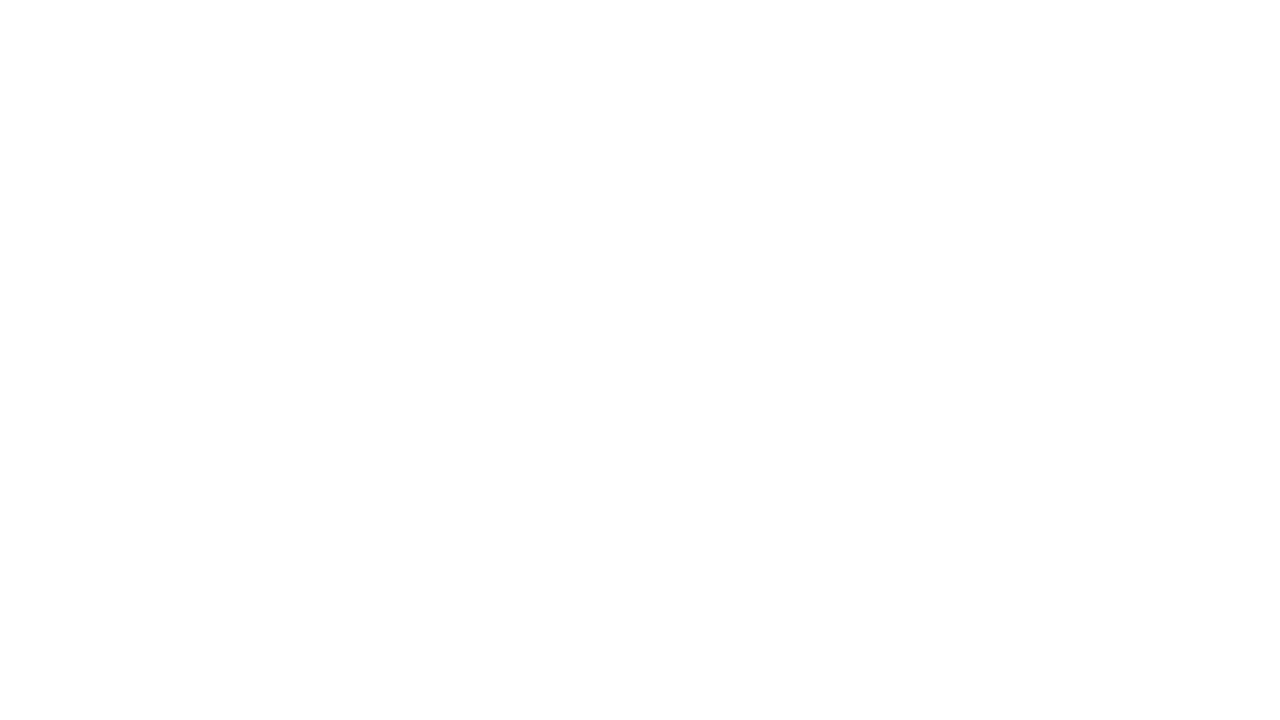

Product details page loaded with price element visible
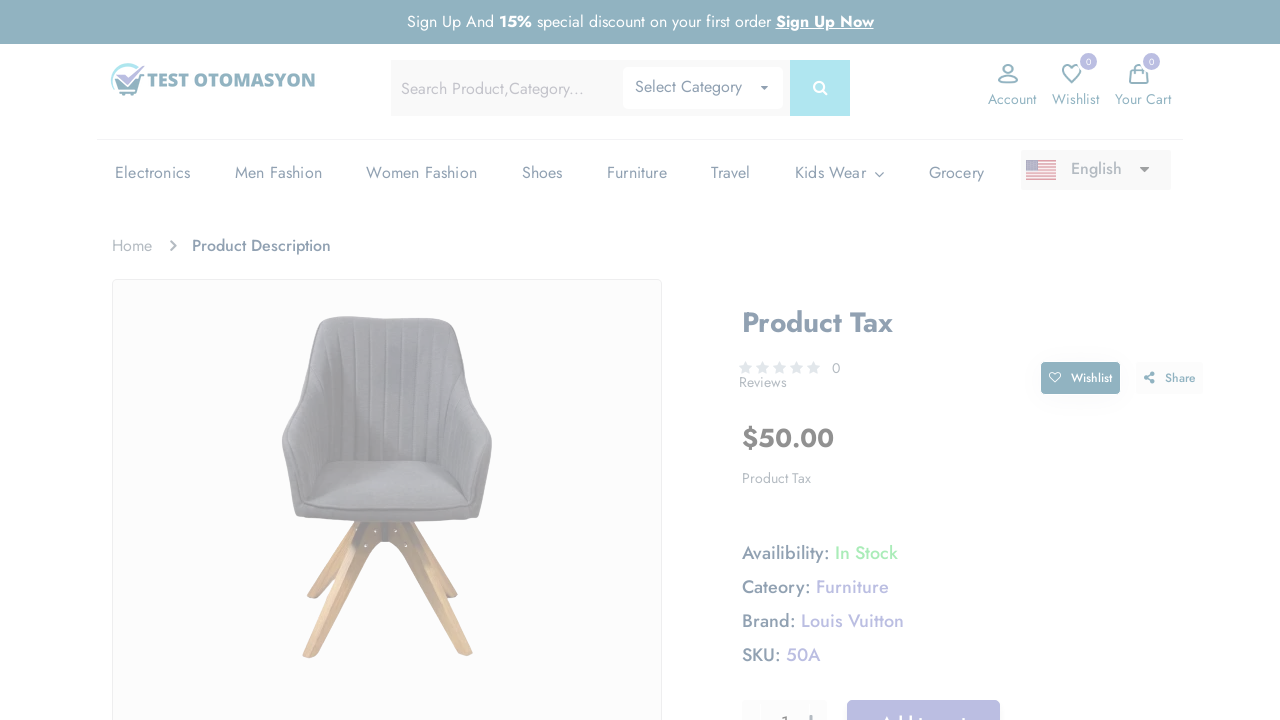

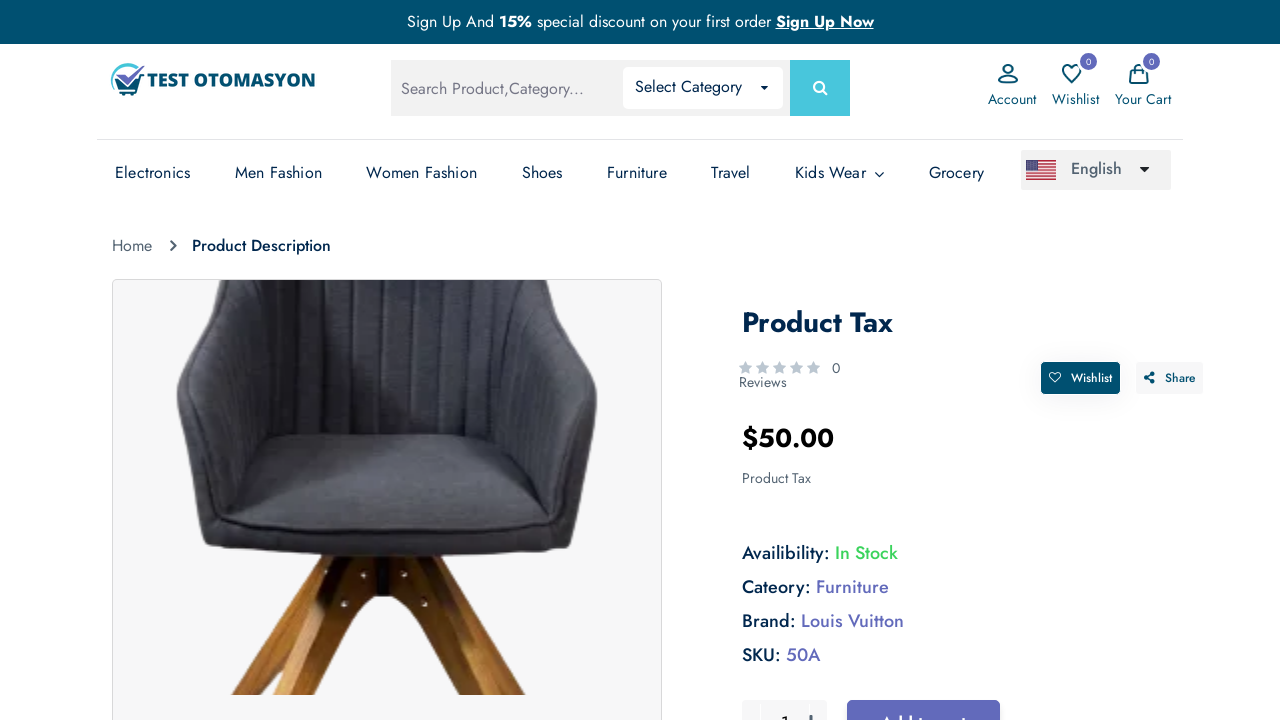